Tests mouse drag-and-drop functionality by dragging an element from a source location to a target location on a demo page

Starting URL: http://sahitest.com/demo/dragDropMooTools.htm

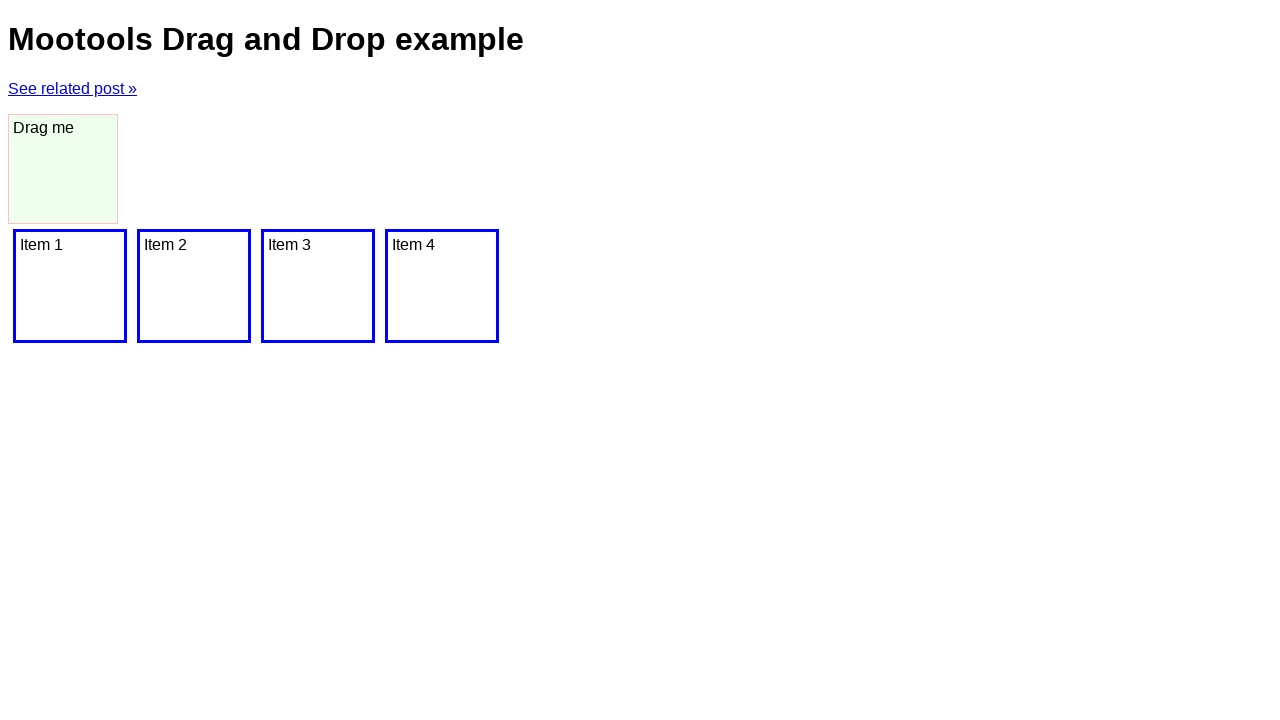

Waited for draggable element #dragger to be visible
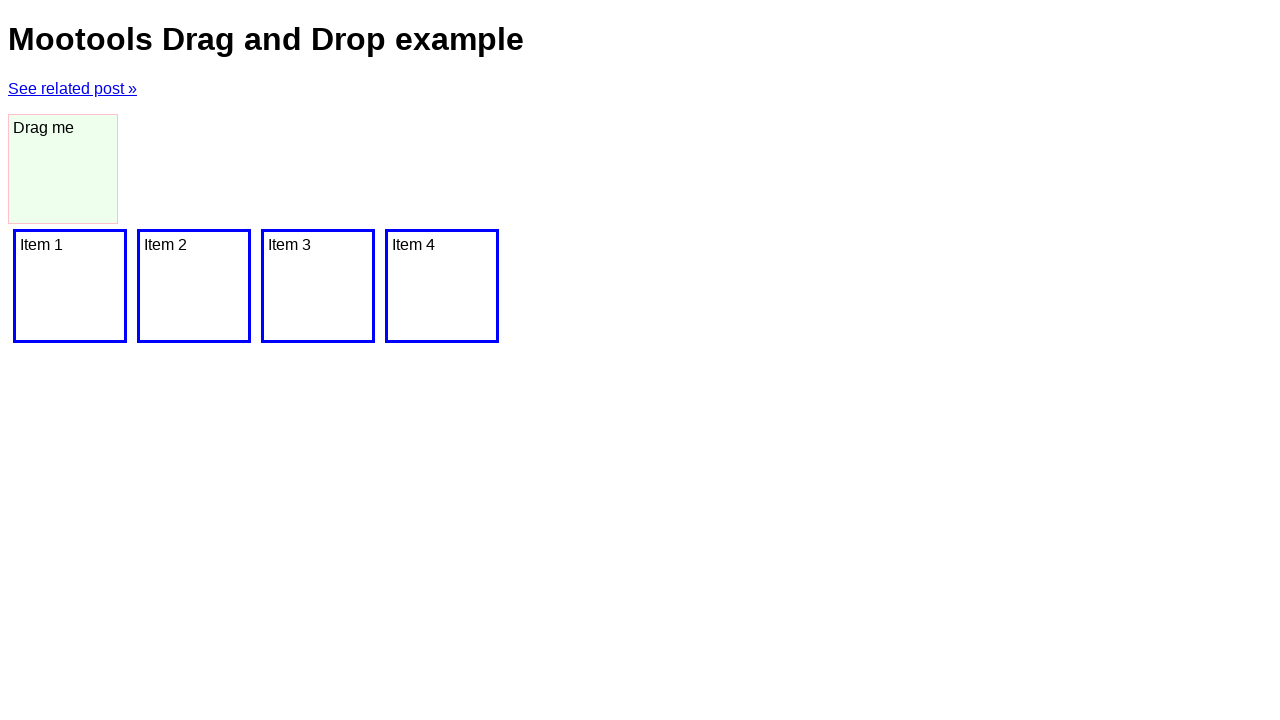

Located source element #dragger
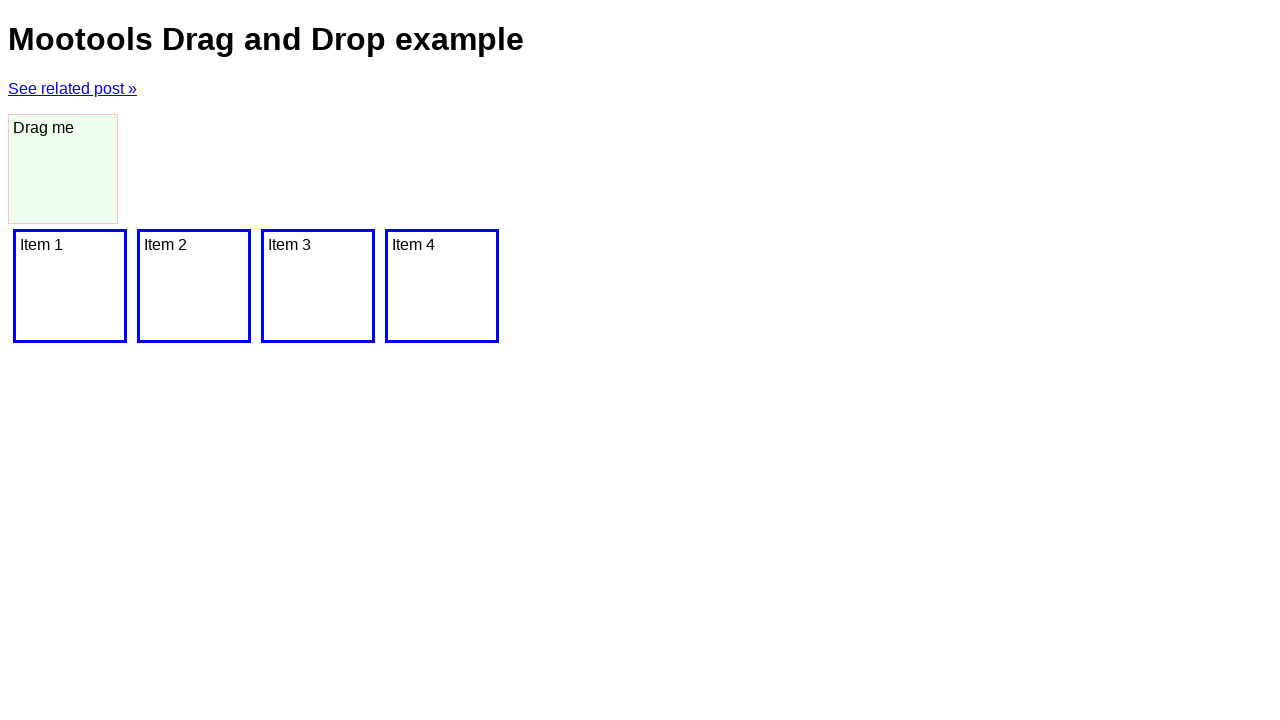

Located target element /html/body/div[2]
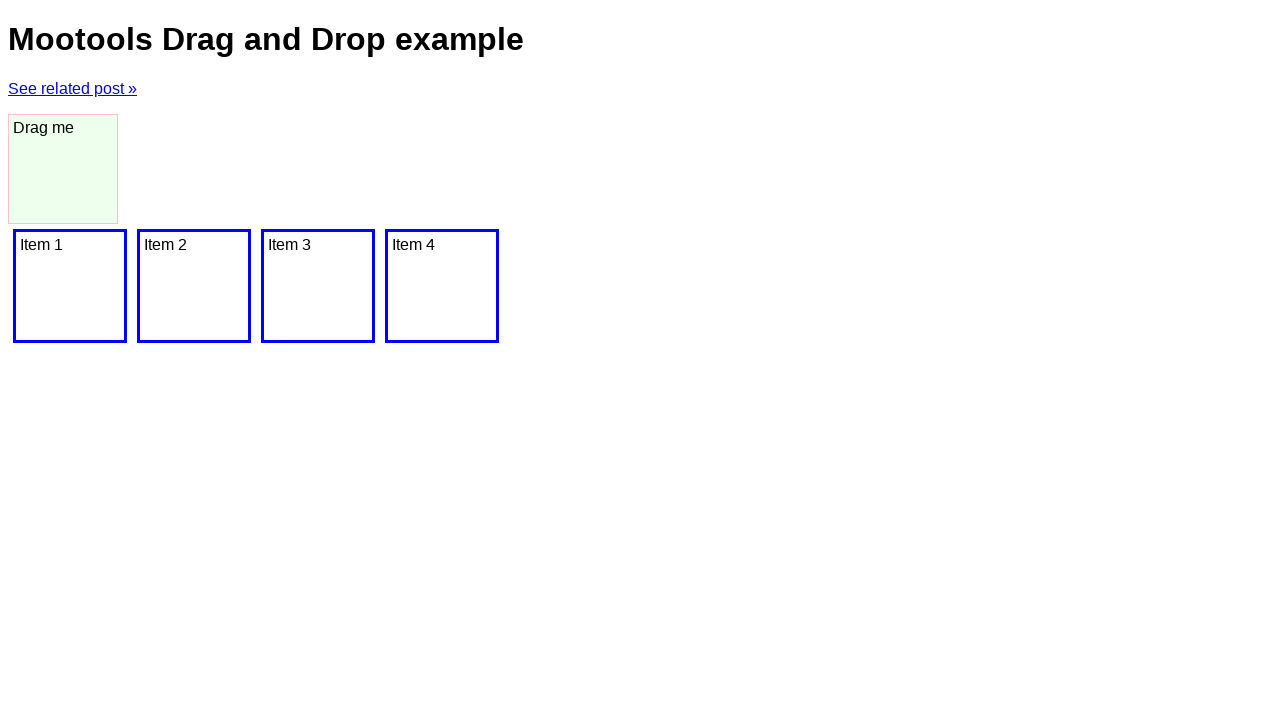

Dragged source element to target element at (70, 286)
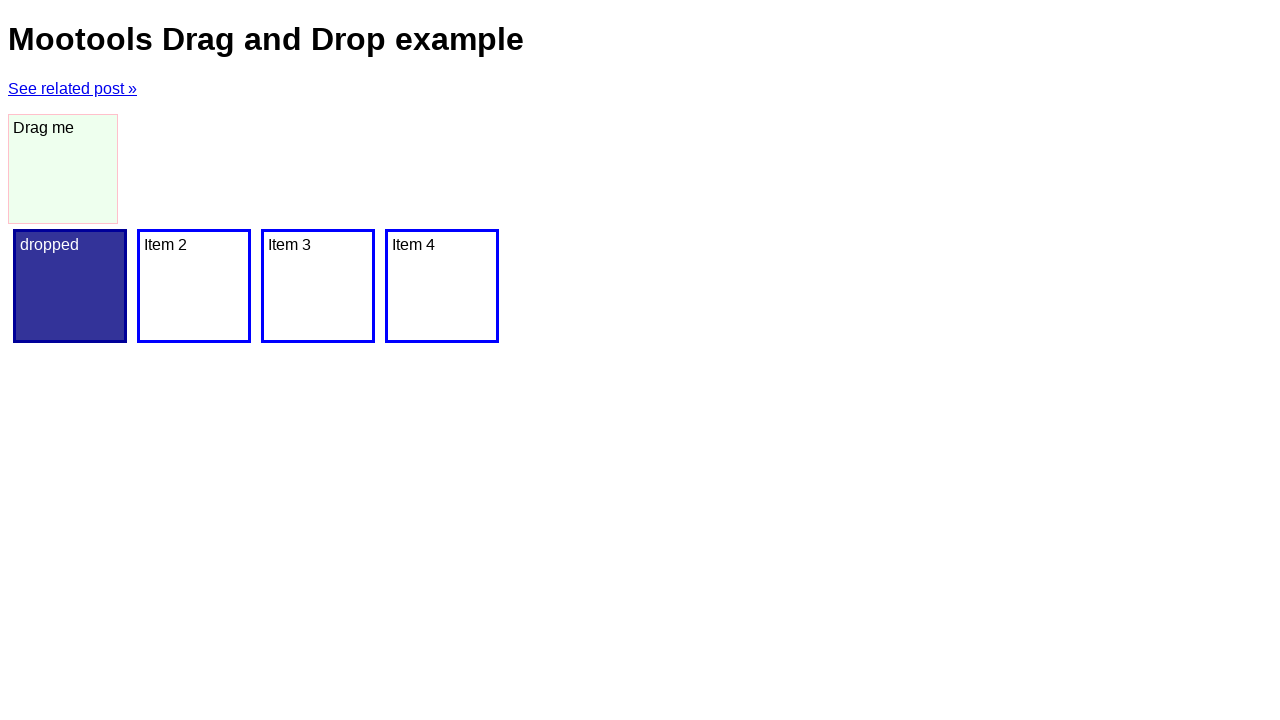

Waited 1000ms to observe drag and drop result
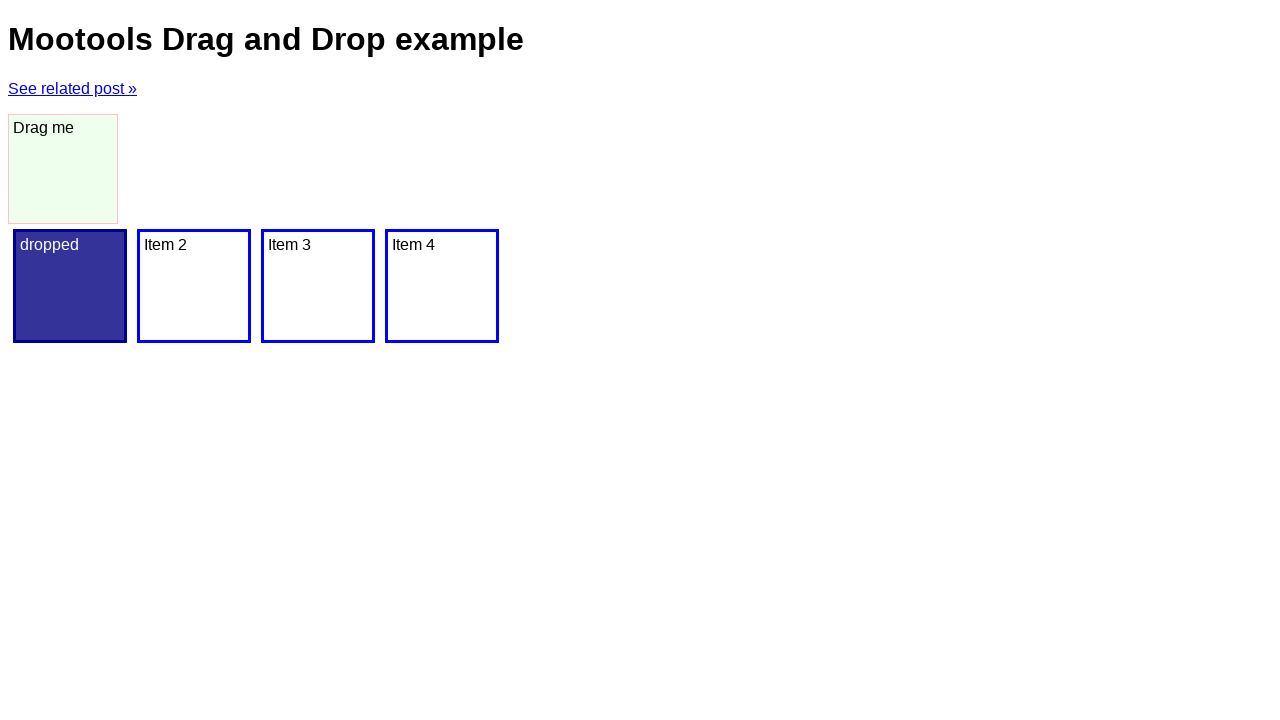

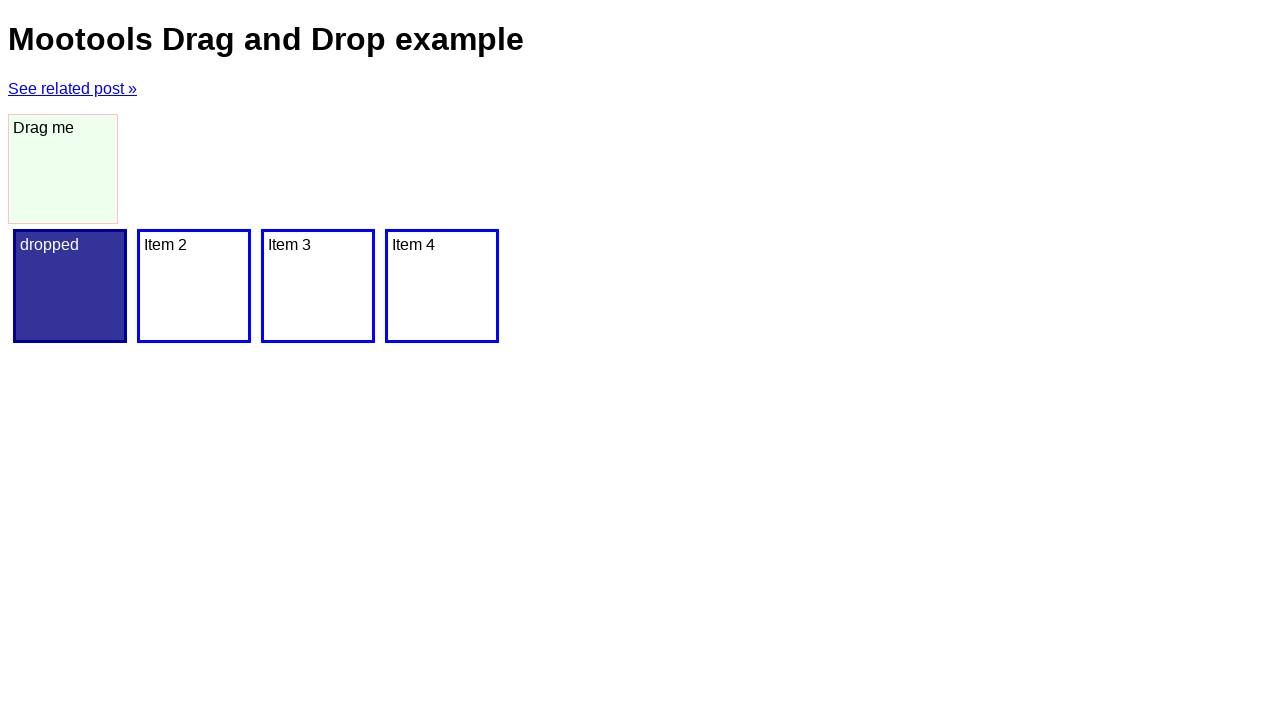